Tests drag and drop functionality by dragging an element onto a drop target and verifying the drop was successful by checking the text changes to "Dropped!"

Starting URL: https://demoqa.com/droppable

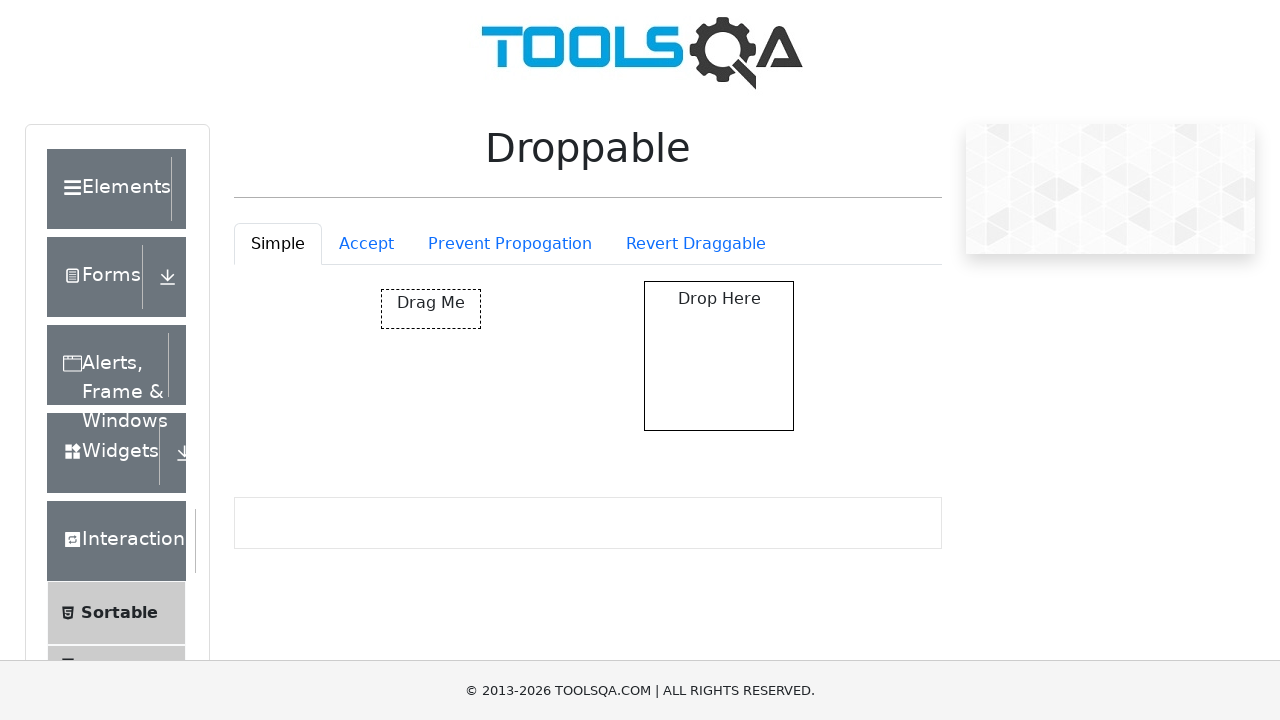

Located the draggable element with id 'draggable'
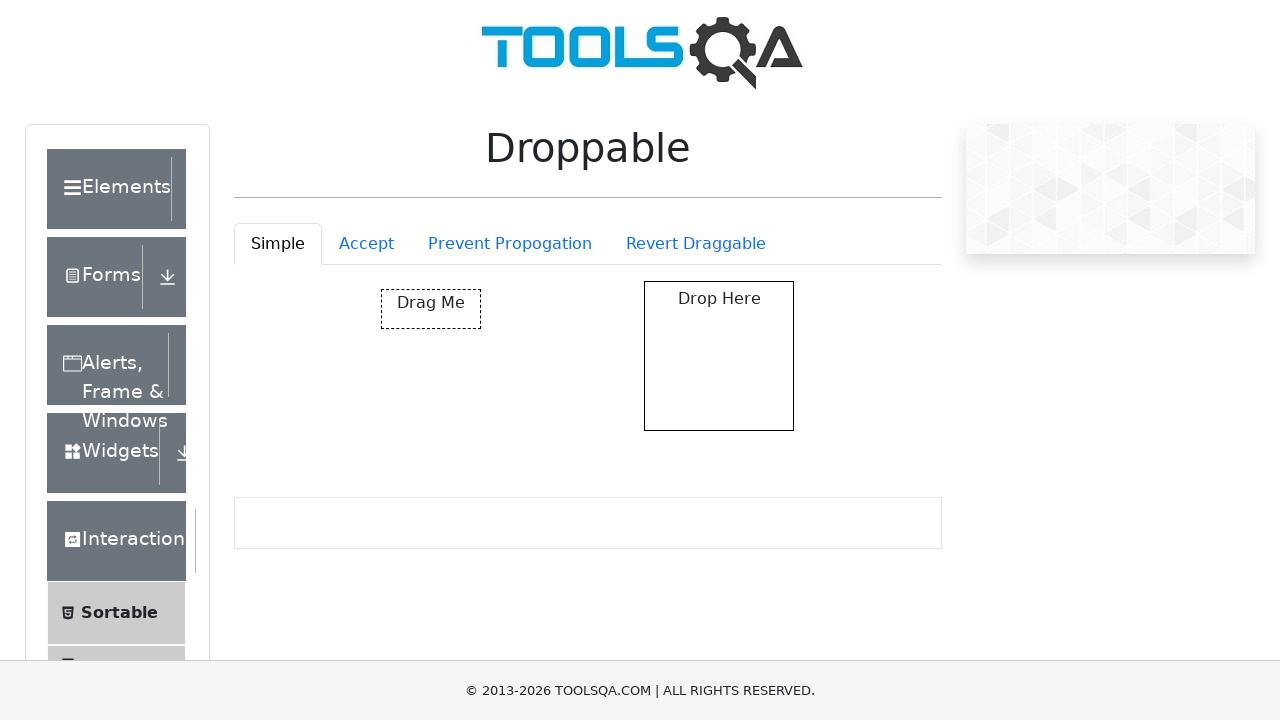

Located the drop target element with id 'droppable'
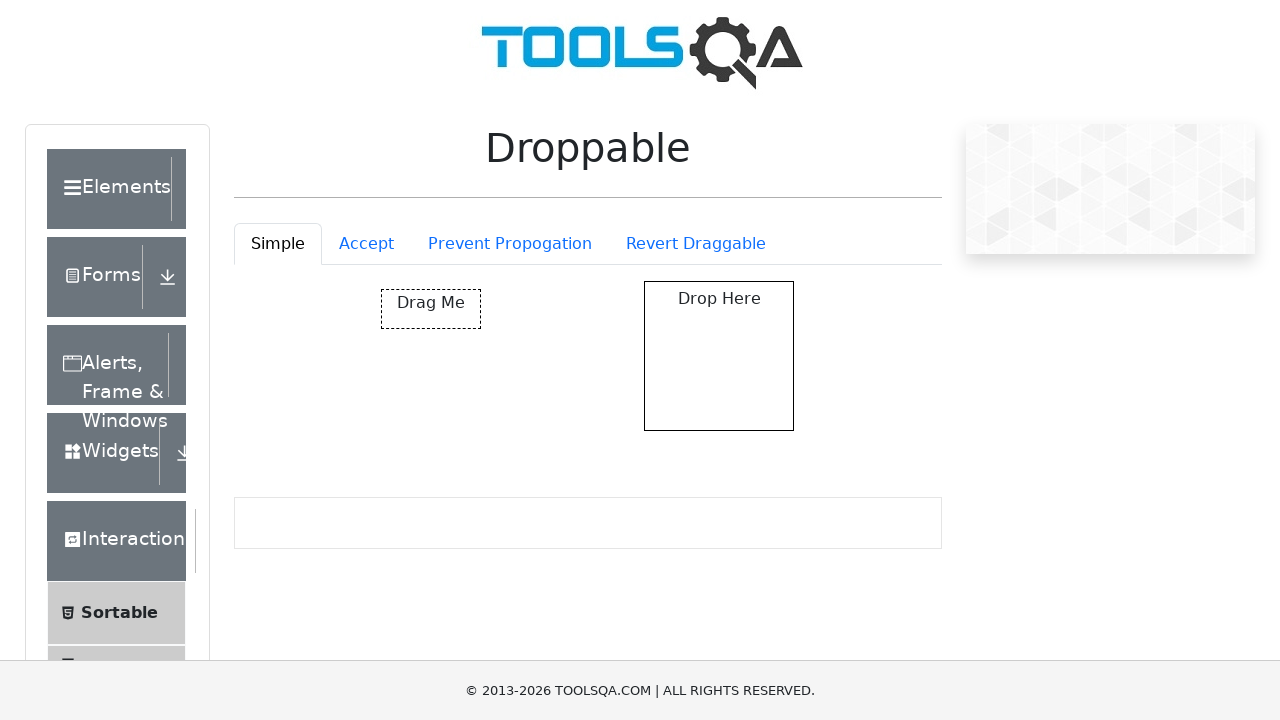

Dragged element onto the drop target at (719, 356)
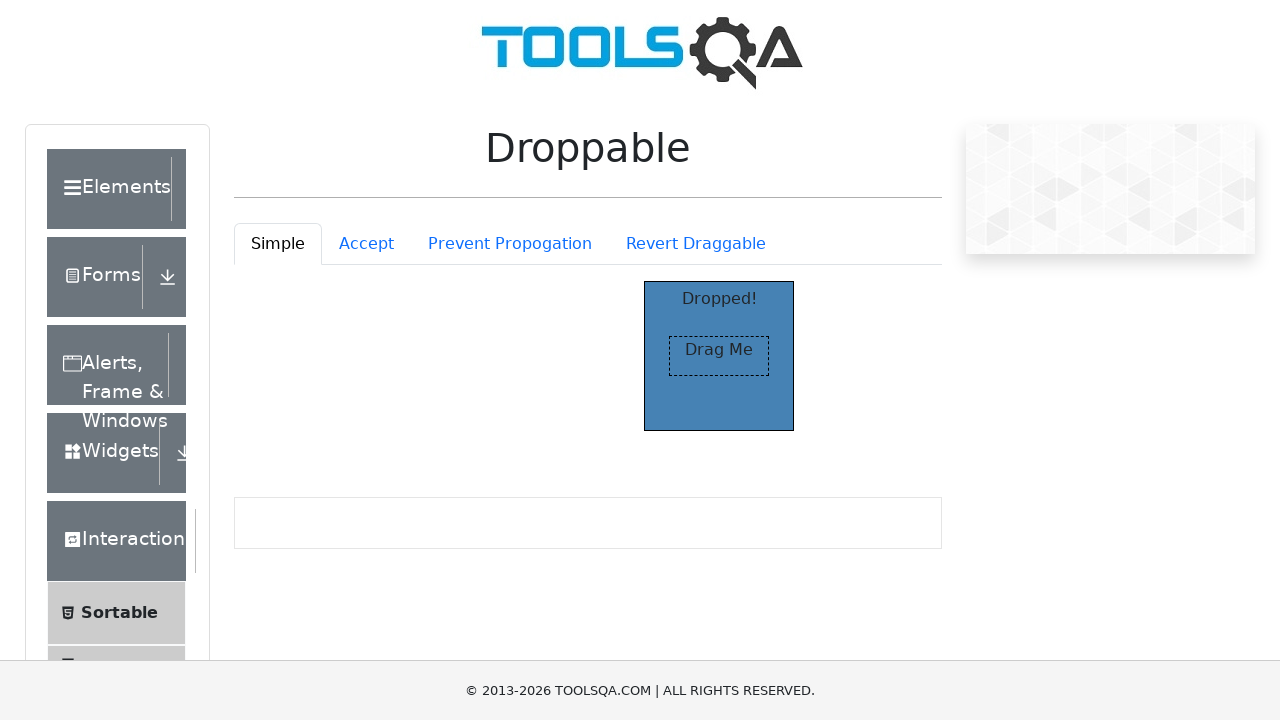

Verified drop was successful - 'Dropped!' text appeared
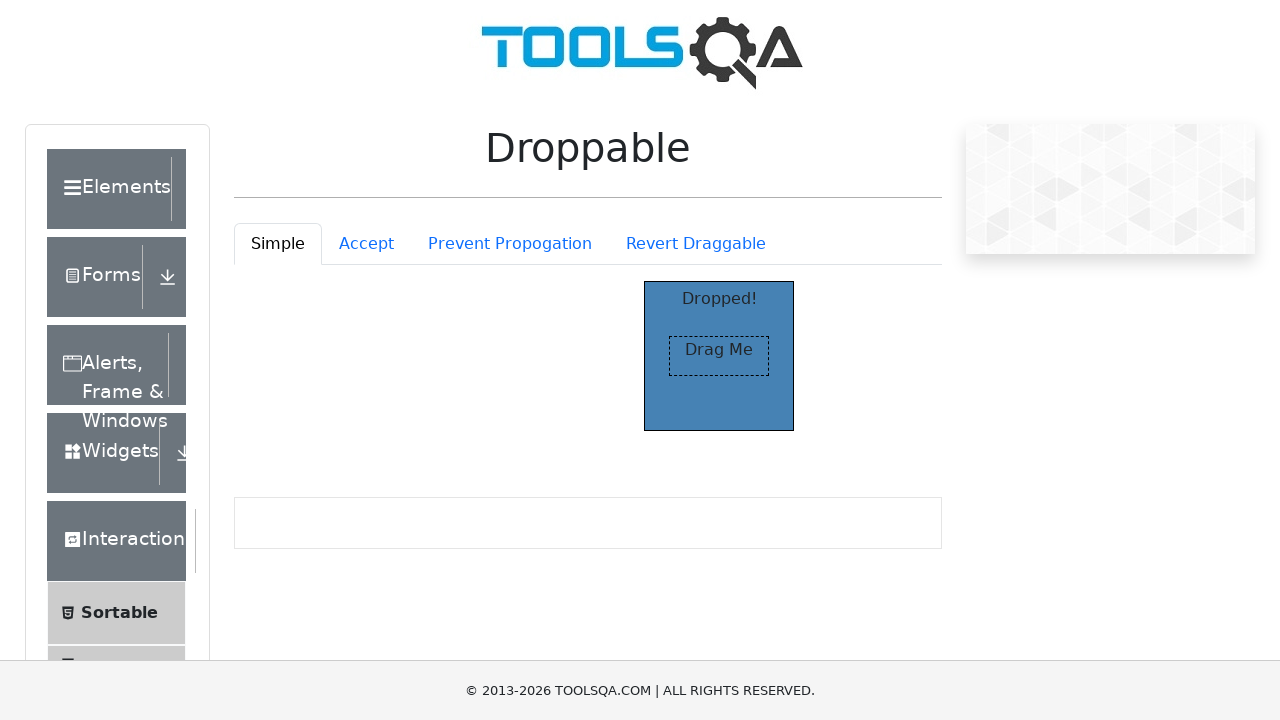

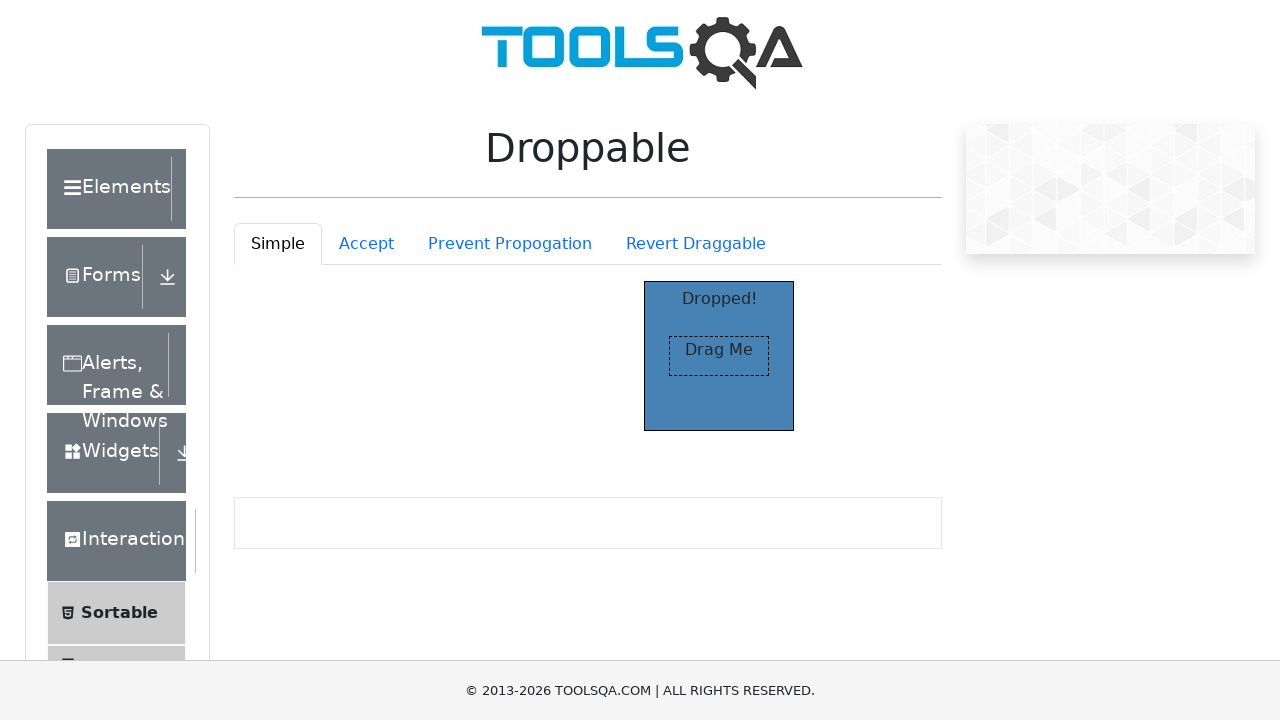